Tests the registration form on PHPTravels by filling in last name, first name, and phone number fields, including clearing and re-entering data in one field.

Starting URL: https://phptravels.org/register.php

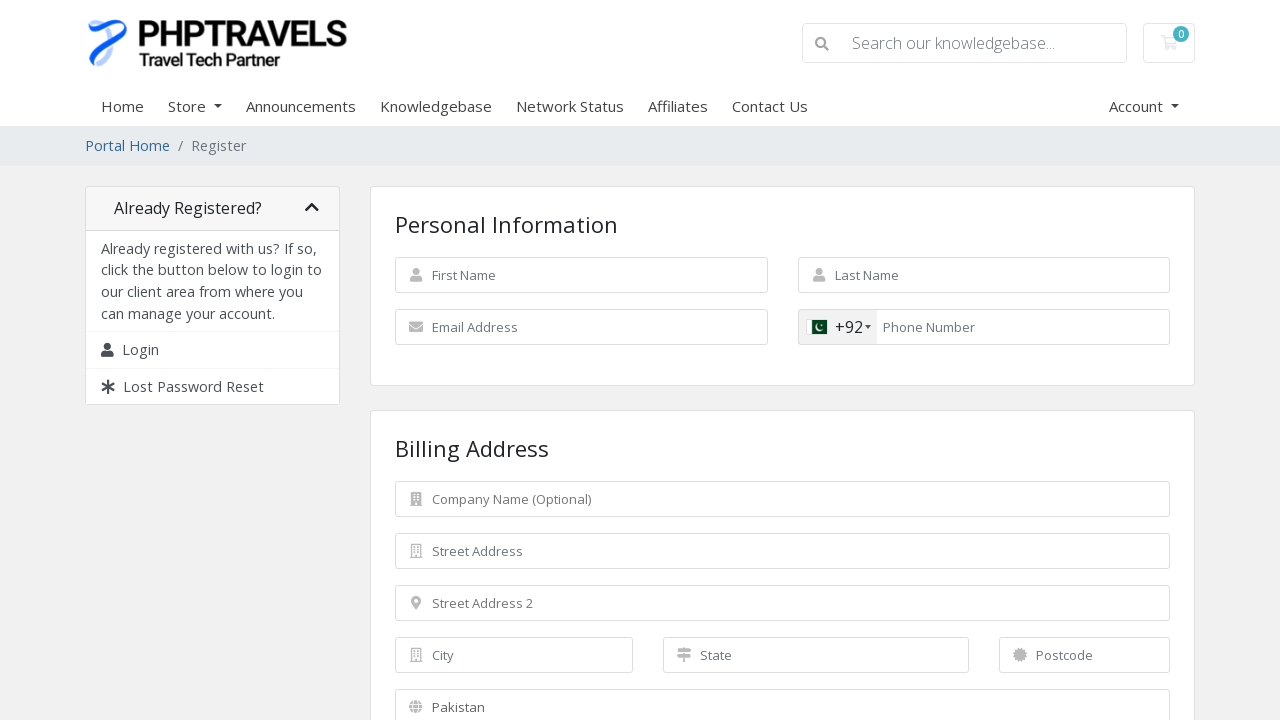

Filled last name field with 'satheesh' on #inputLastName
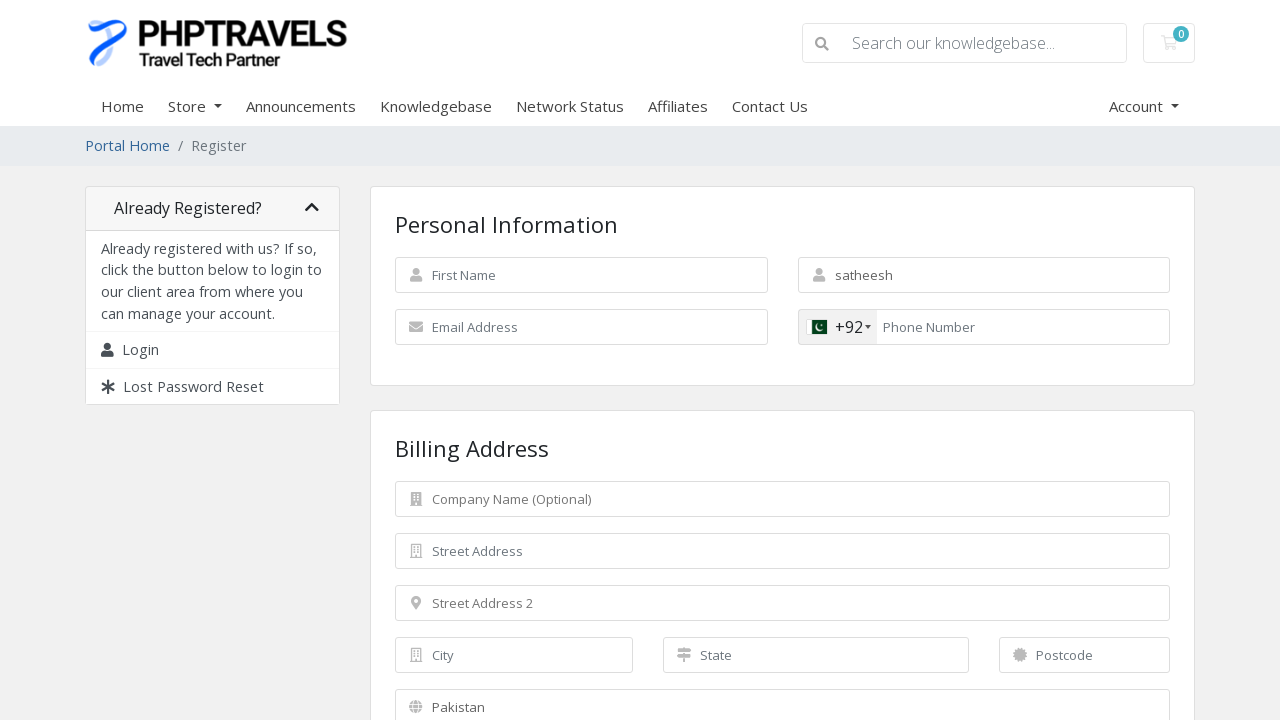

Waited 2 seconds
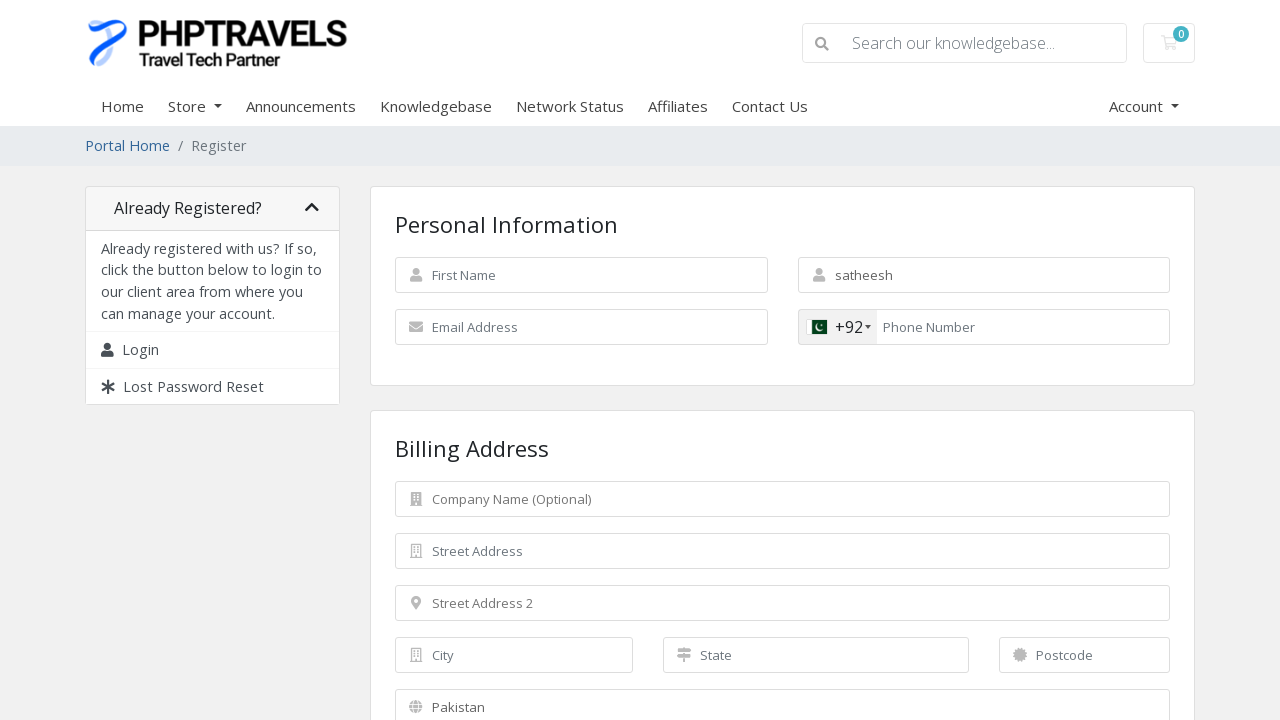

Cleared last name field on #inputLastName
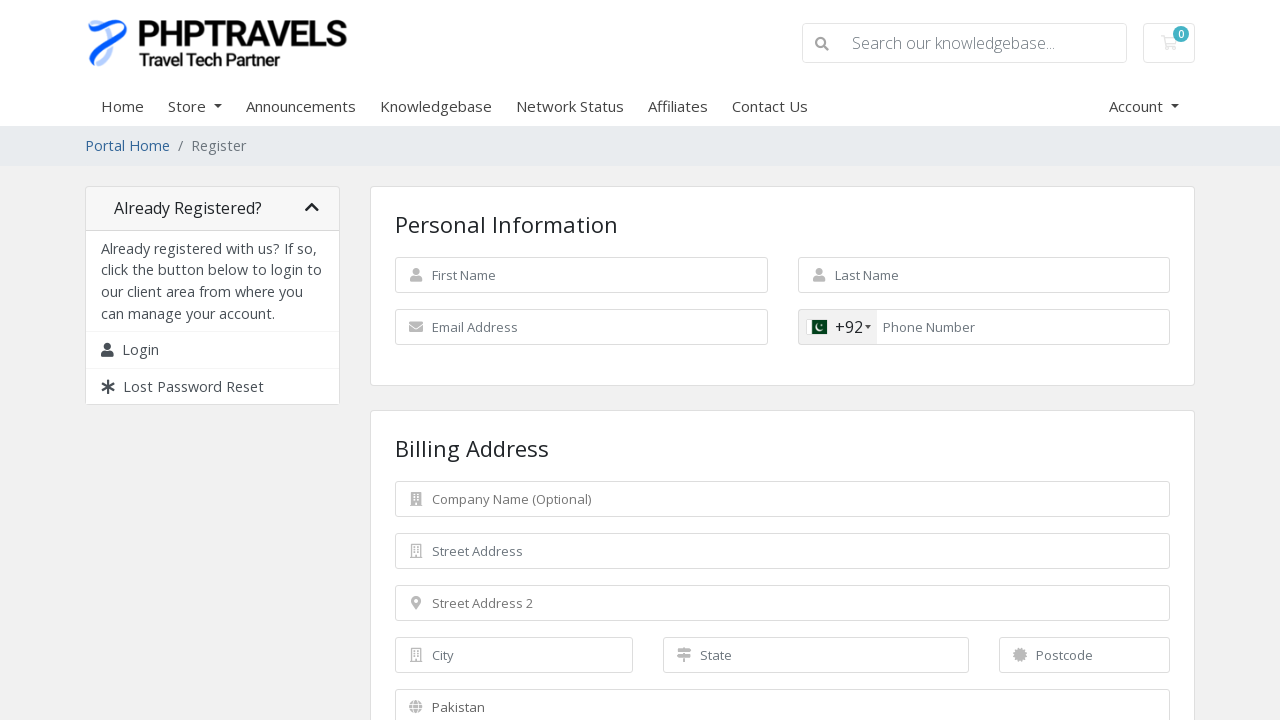

Filled first name field with 'v' on #inputFirstName
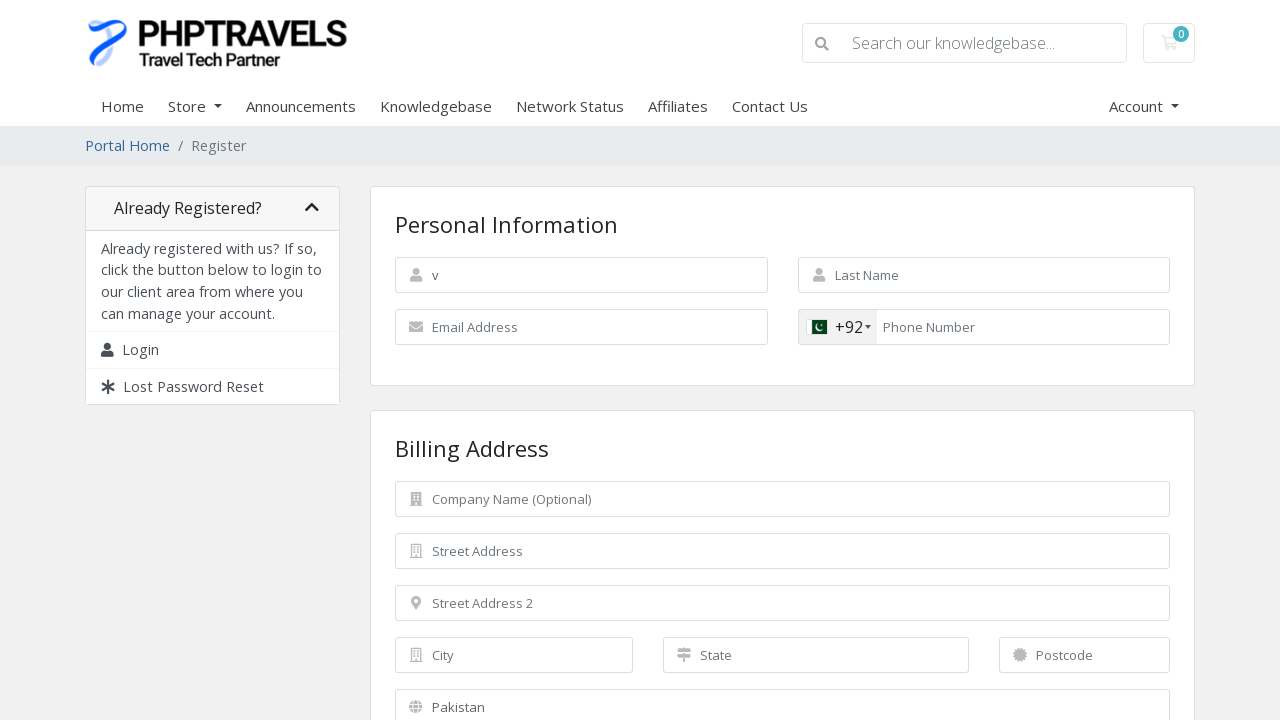

Filled phone number field with '1234567890' on input[type='tel']
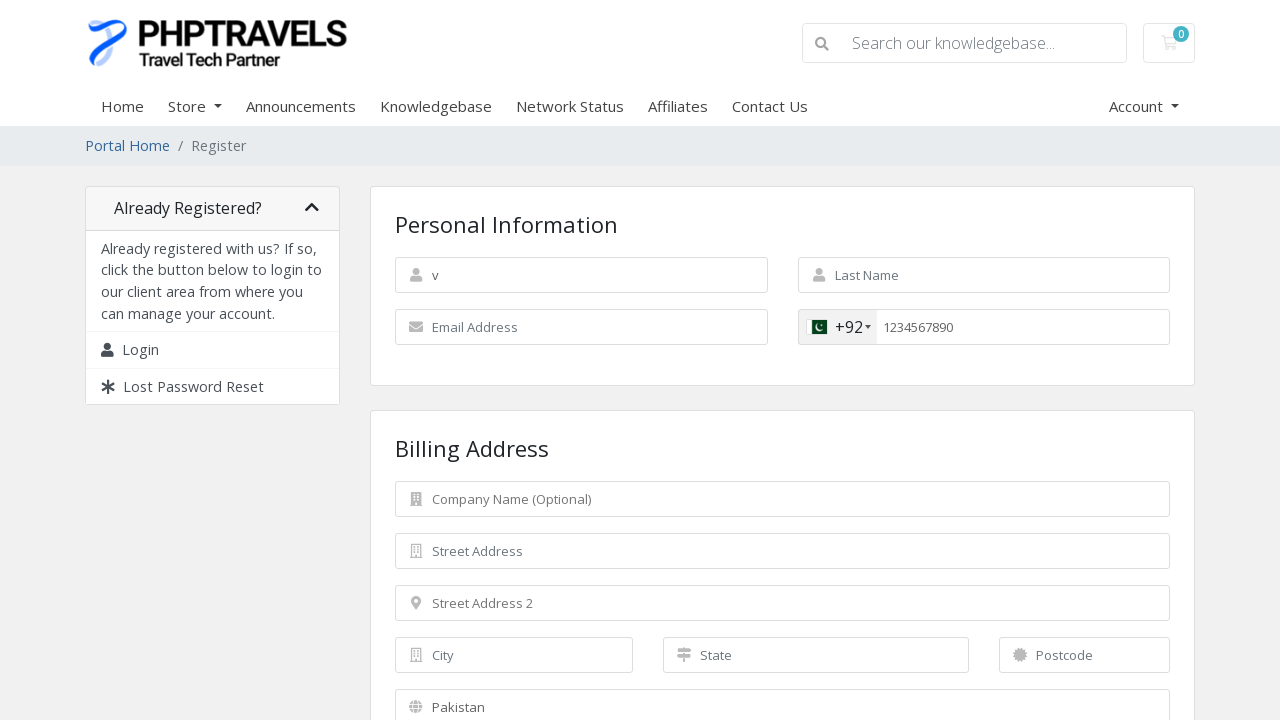

Re-filled last name field with 'hello' on #inputLastName
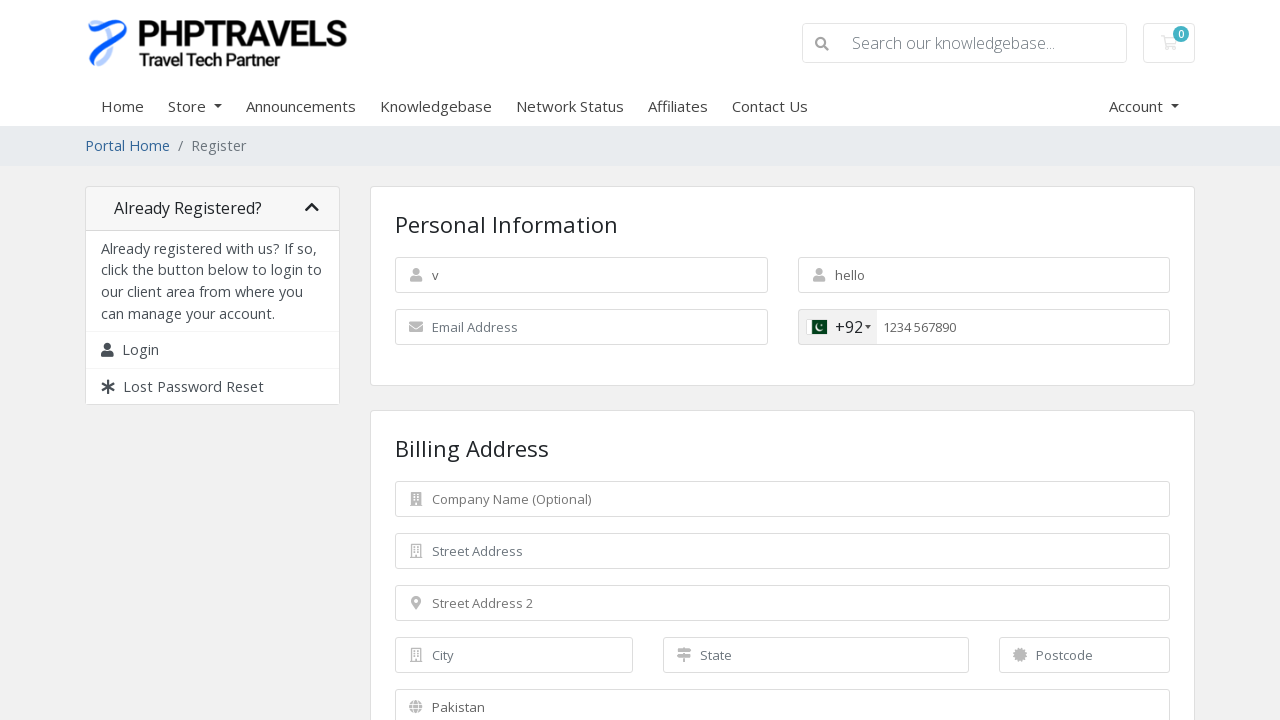

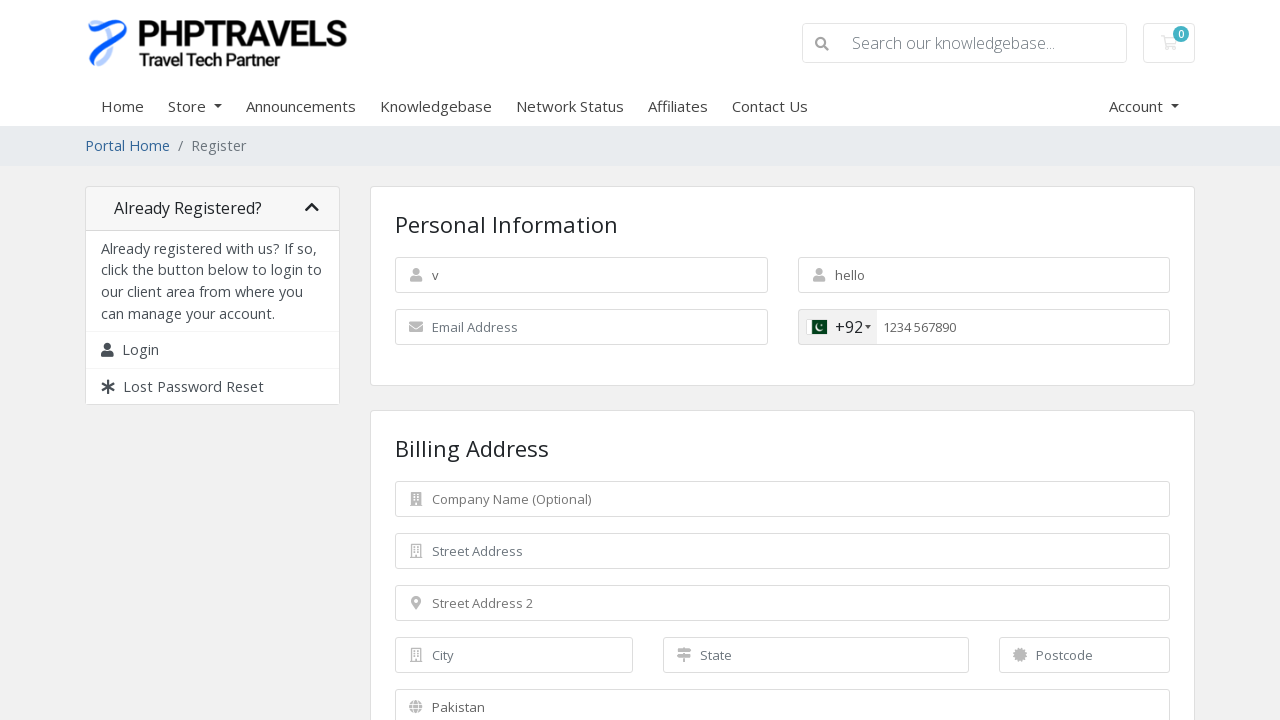